Solves a mathematical problem on a form by reading a value, calculating a result using a logarithmic formula, and submitting the answer along with selecting checkboxes/radio buttons

Starting URL: http://suninjuly.github.io/math.html

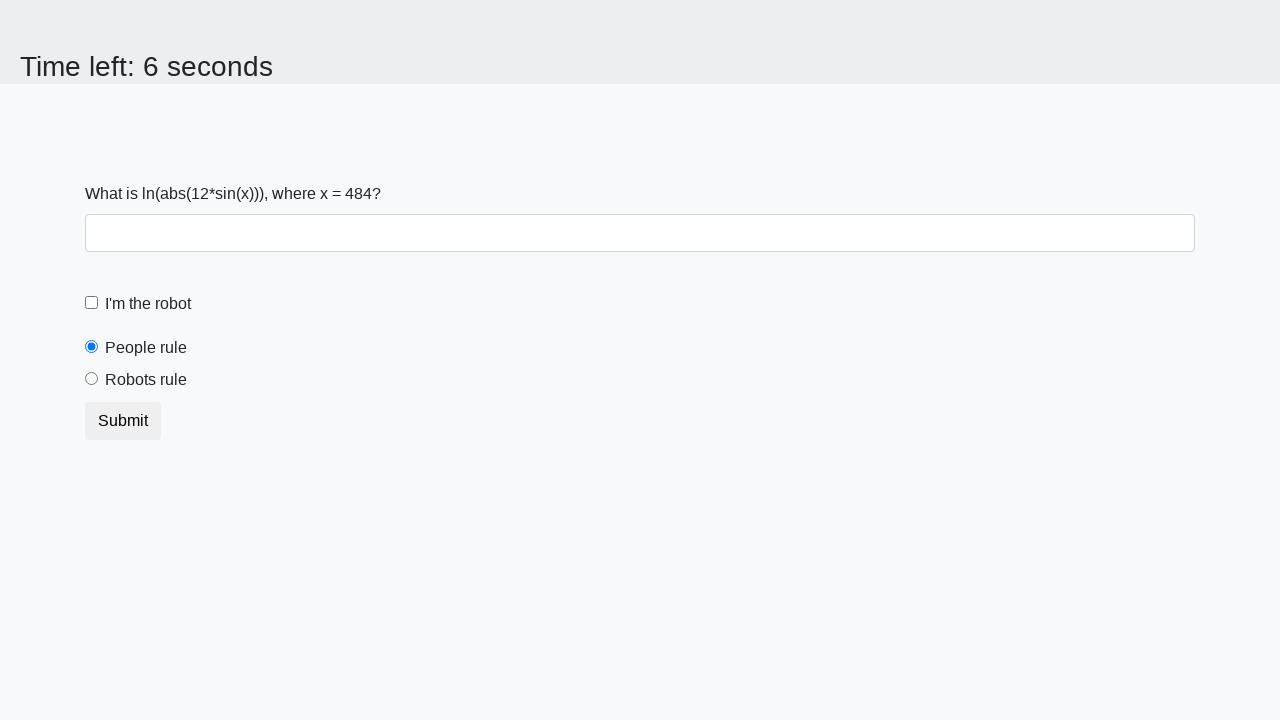

Retrieved x value from input_value element
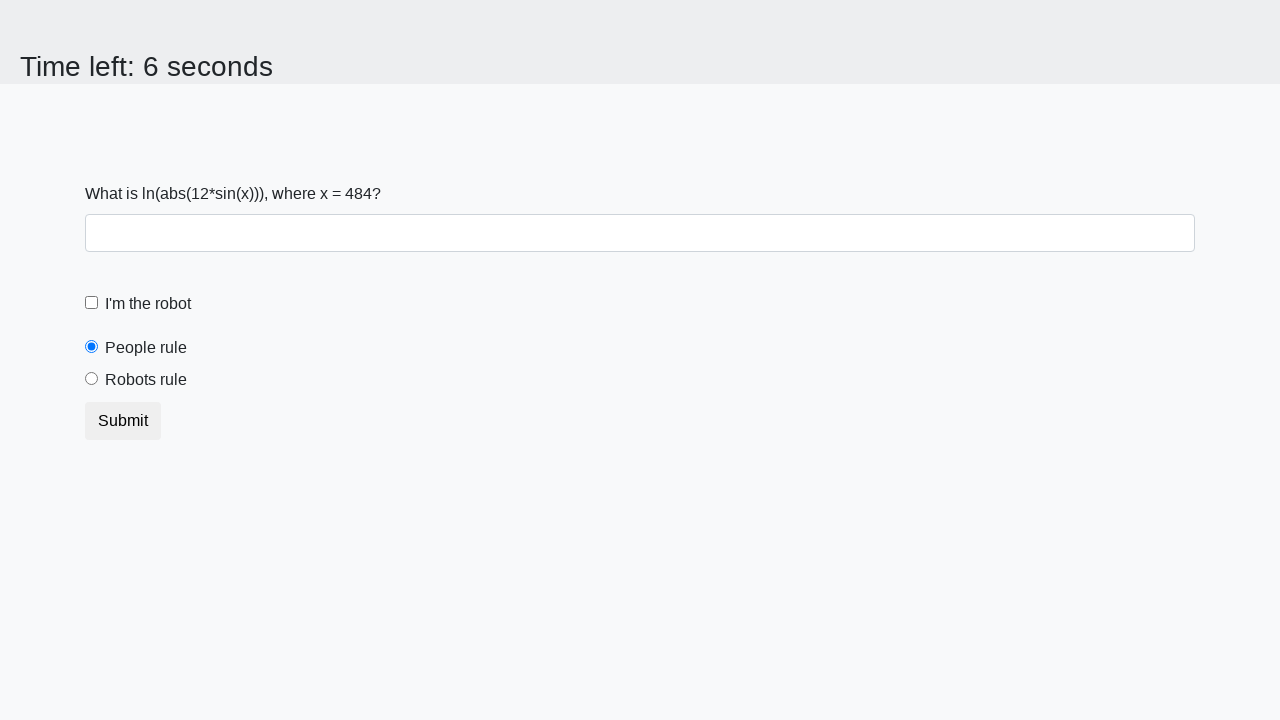

Calculated result y using logarithmic formula: y = 0.8424442151588027
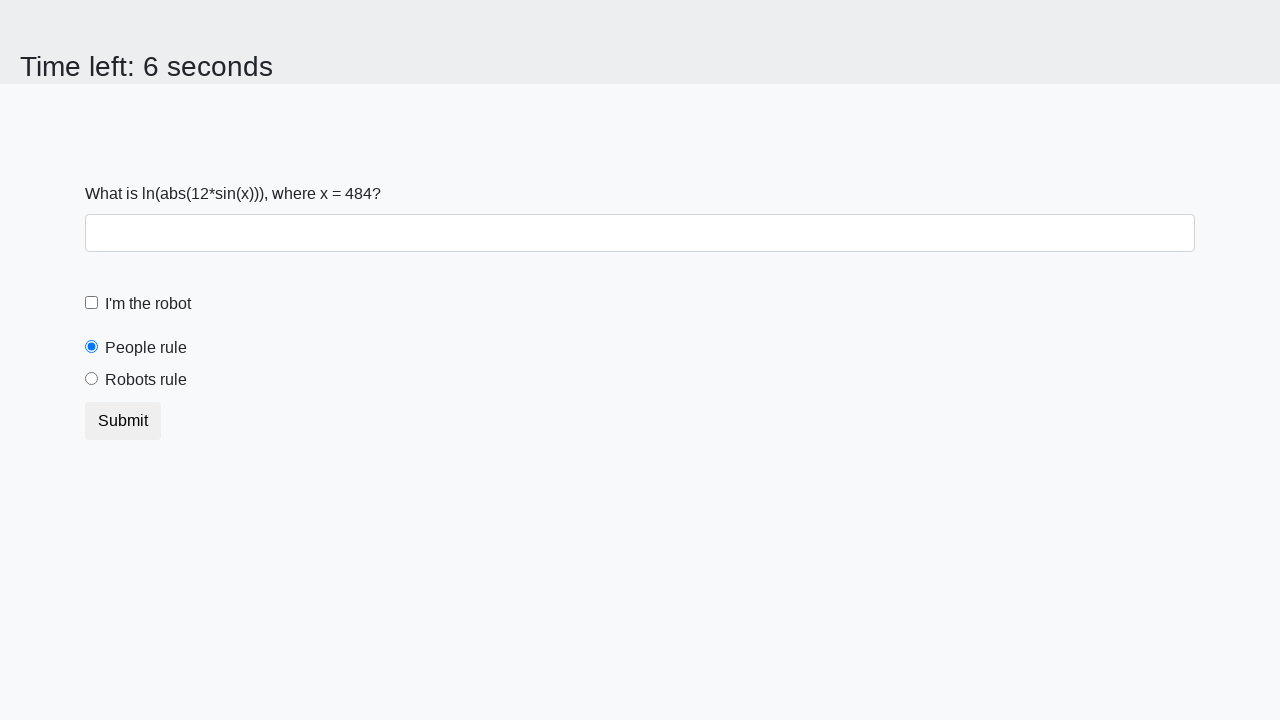

Filled answer field with calculated value: 0.8424442151588027 on [id='answer']
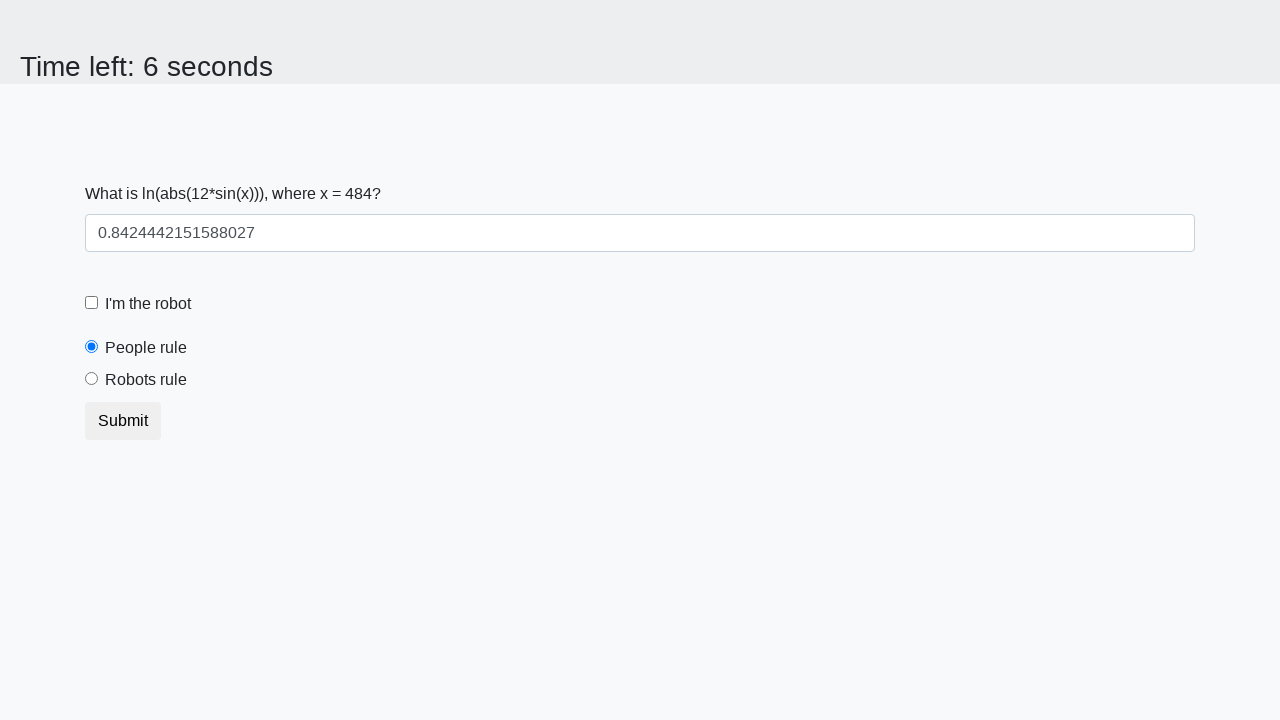

Clicked robot checkbox at (92, 303) on [id='robotCheckbox']
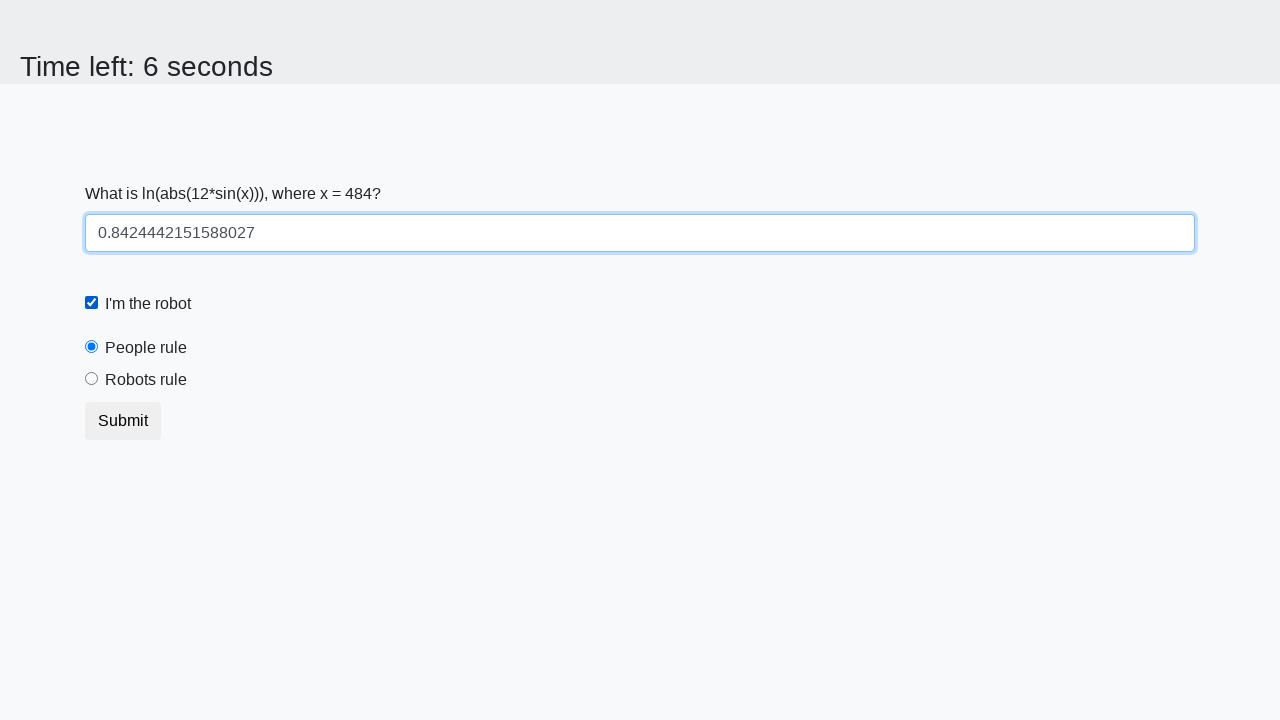

Selected robots rule radio button at (92, 379) on [id='robotsRule']
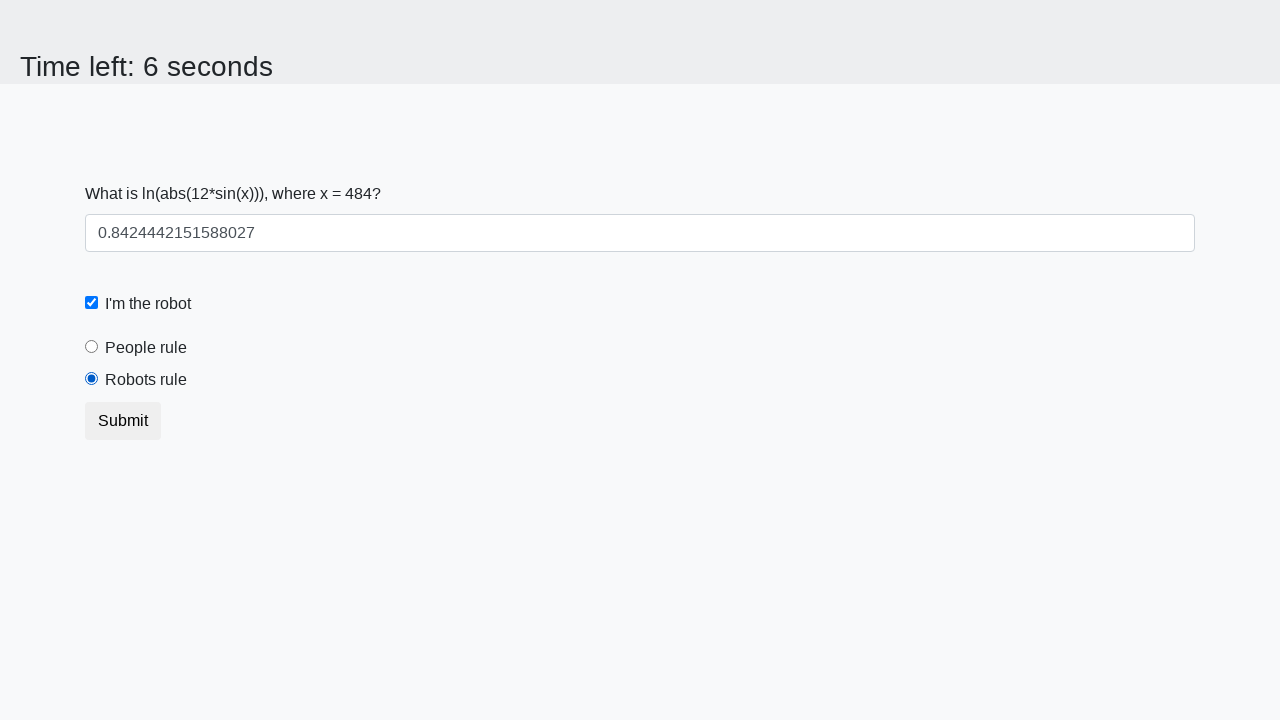

Clicked submit button to submit the form at (123, 421) on button.btn
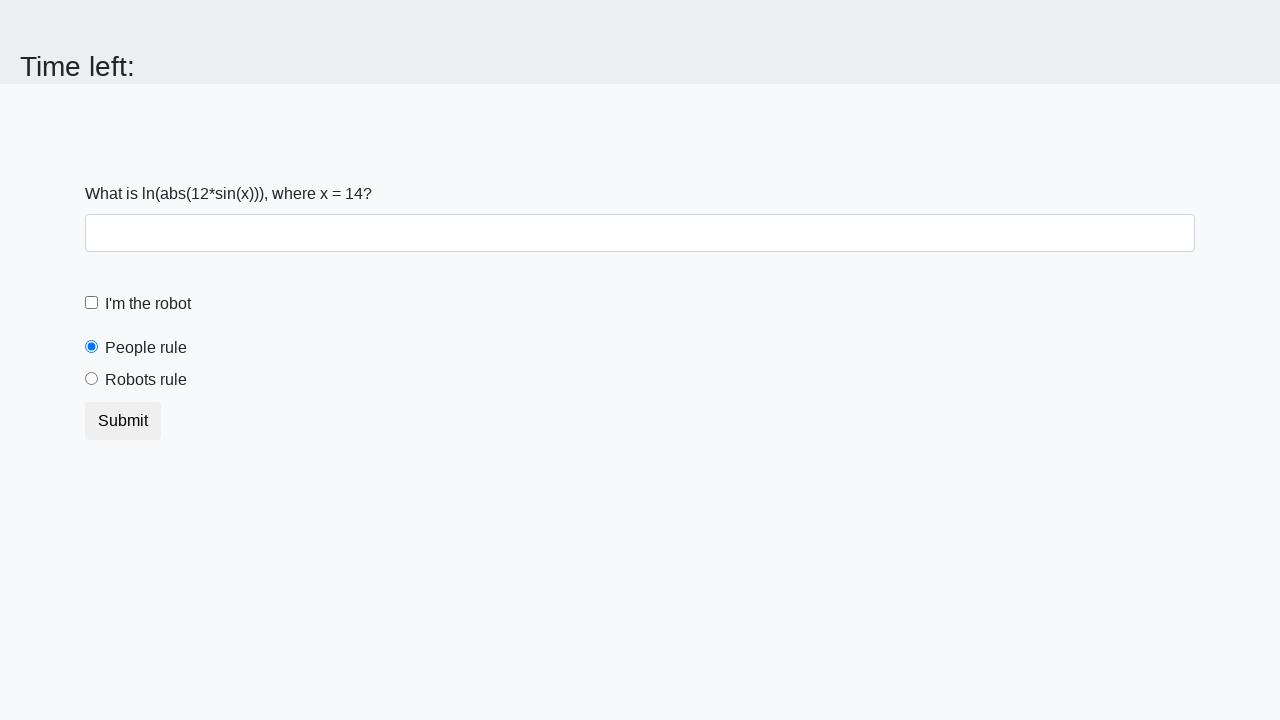

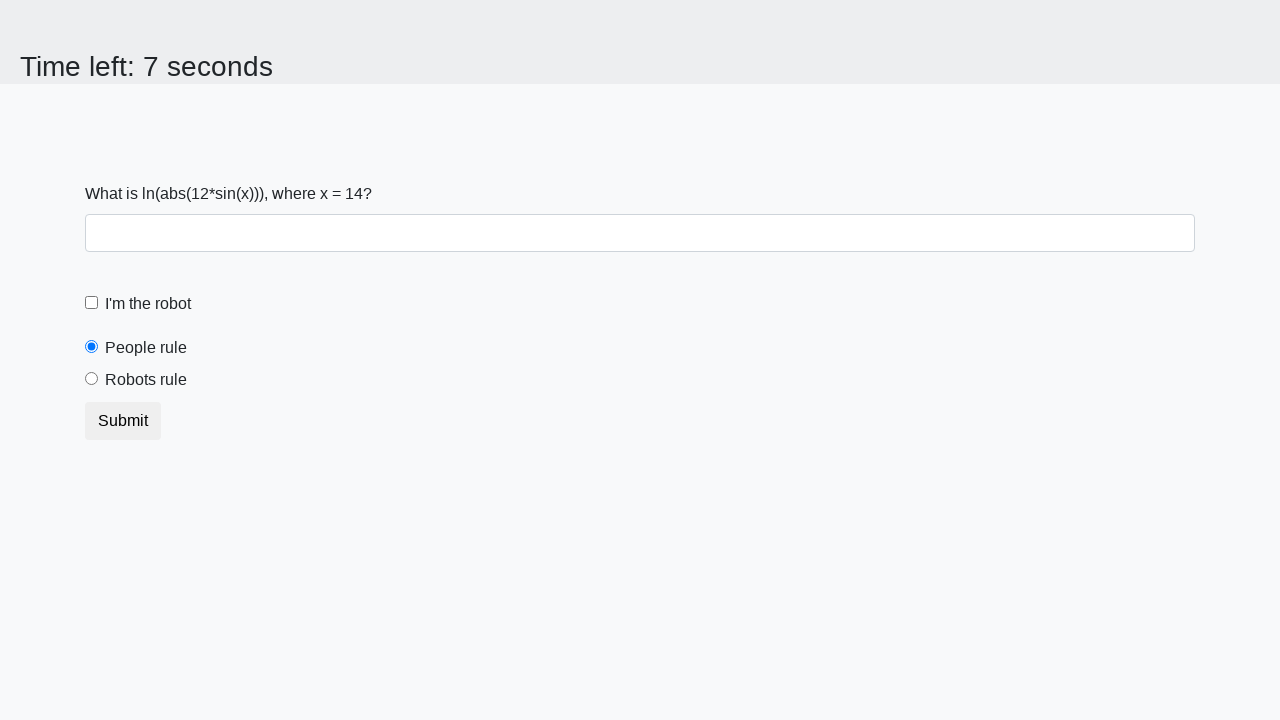